Tests VWO login with invalid credentials, verifies error message, and navigates to free trial page

Starting URL: https://app.vwo.com

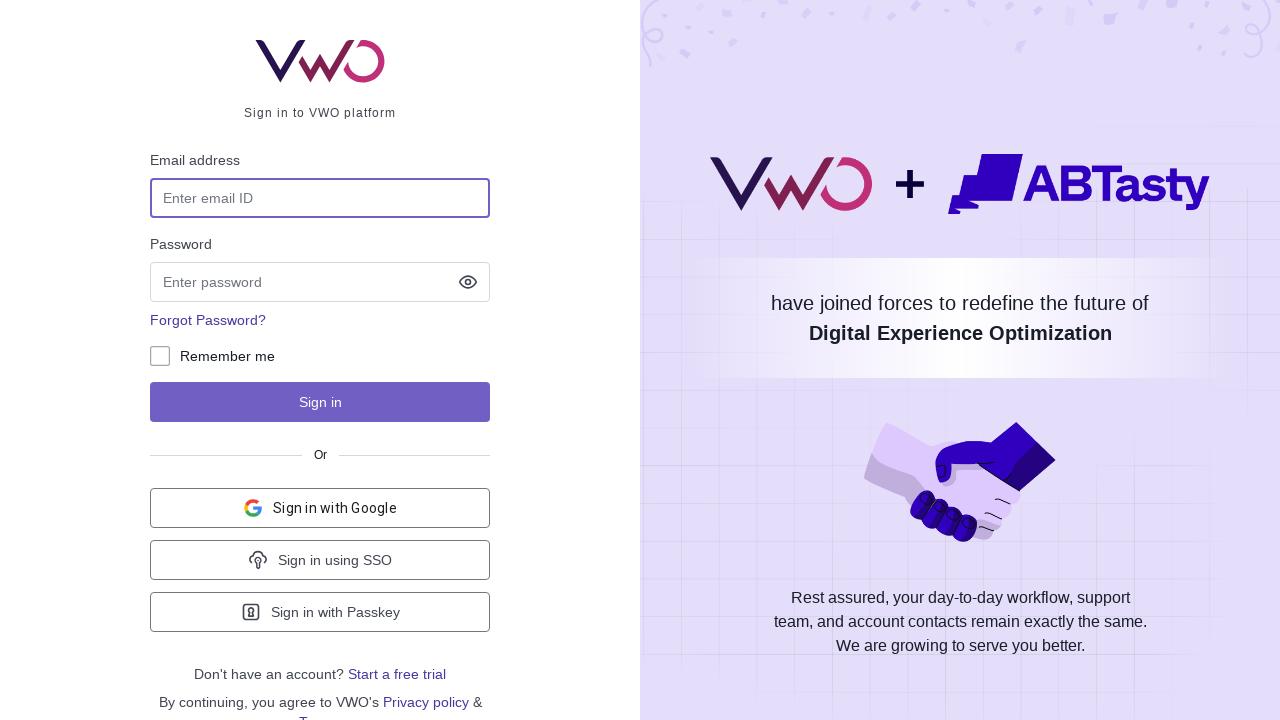

Filled email field with 'email@email.com' on #login-username
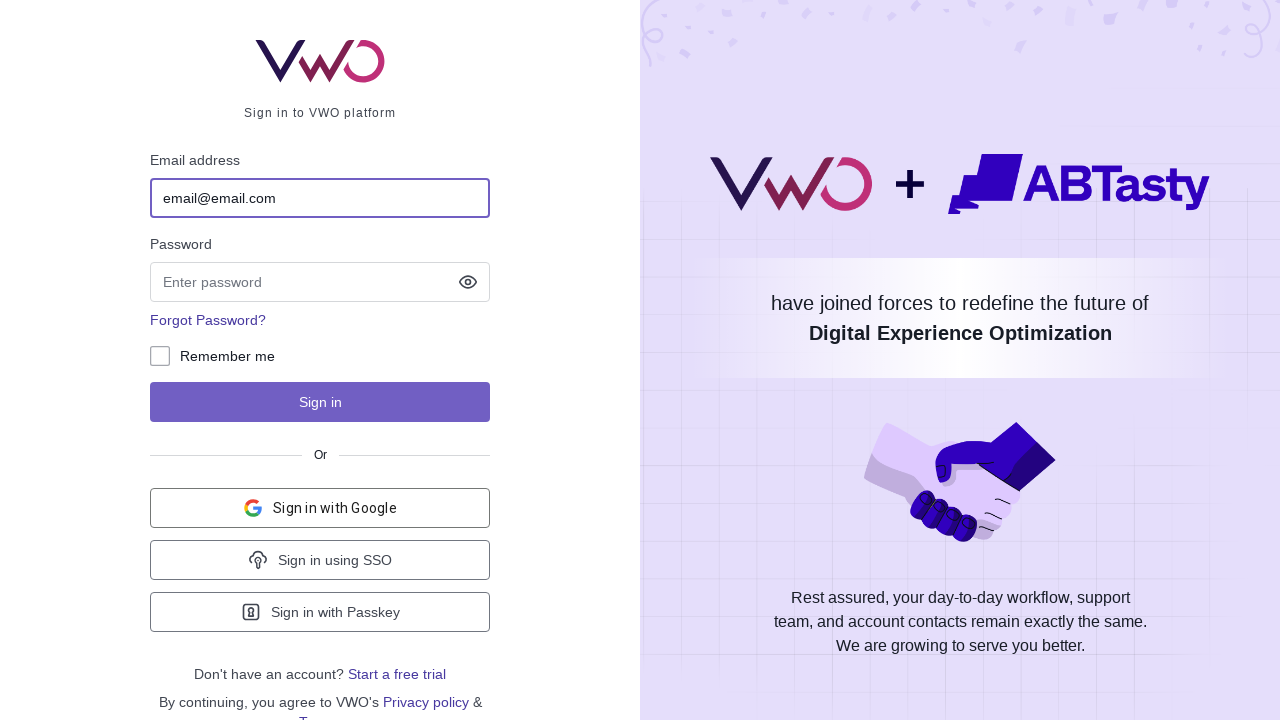

Filled password field with 'pass@123' on #login-password
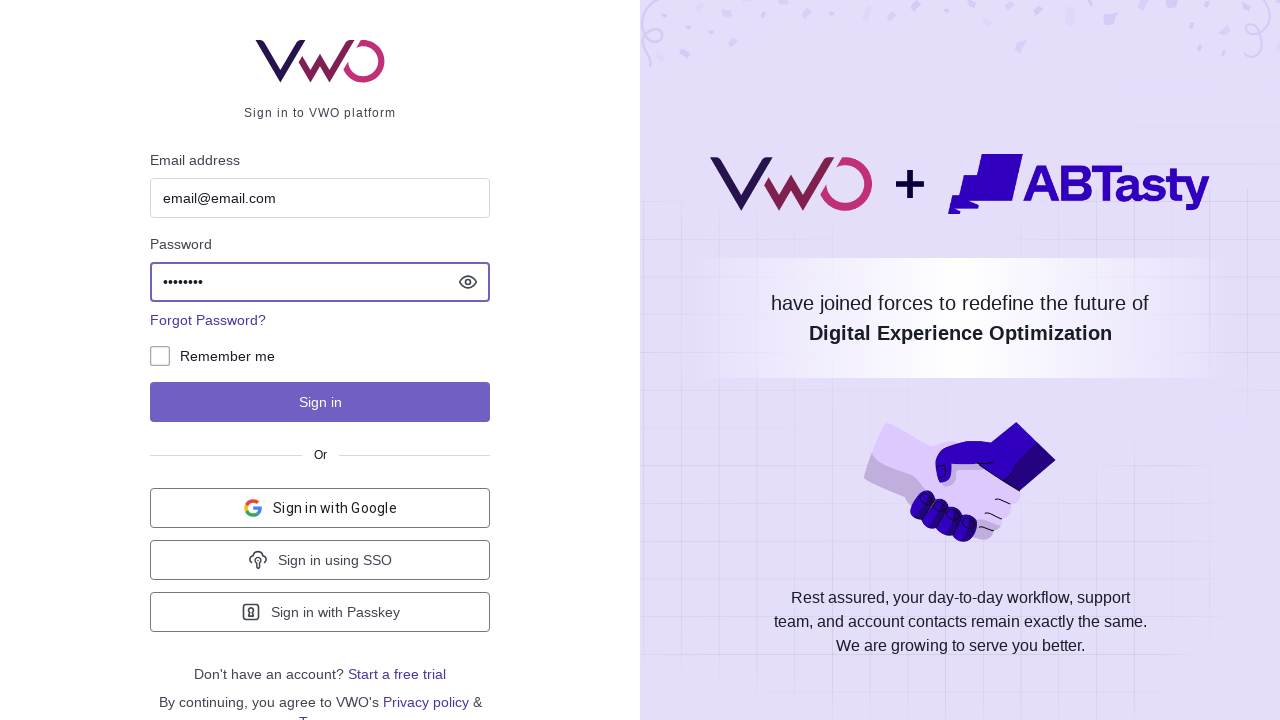

Clicked login button at (320, 402) on #js-login-btn
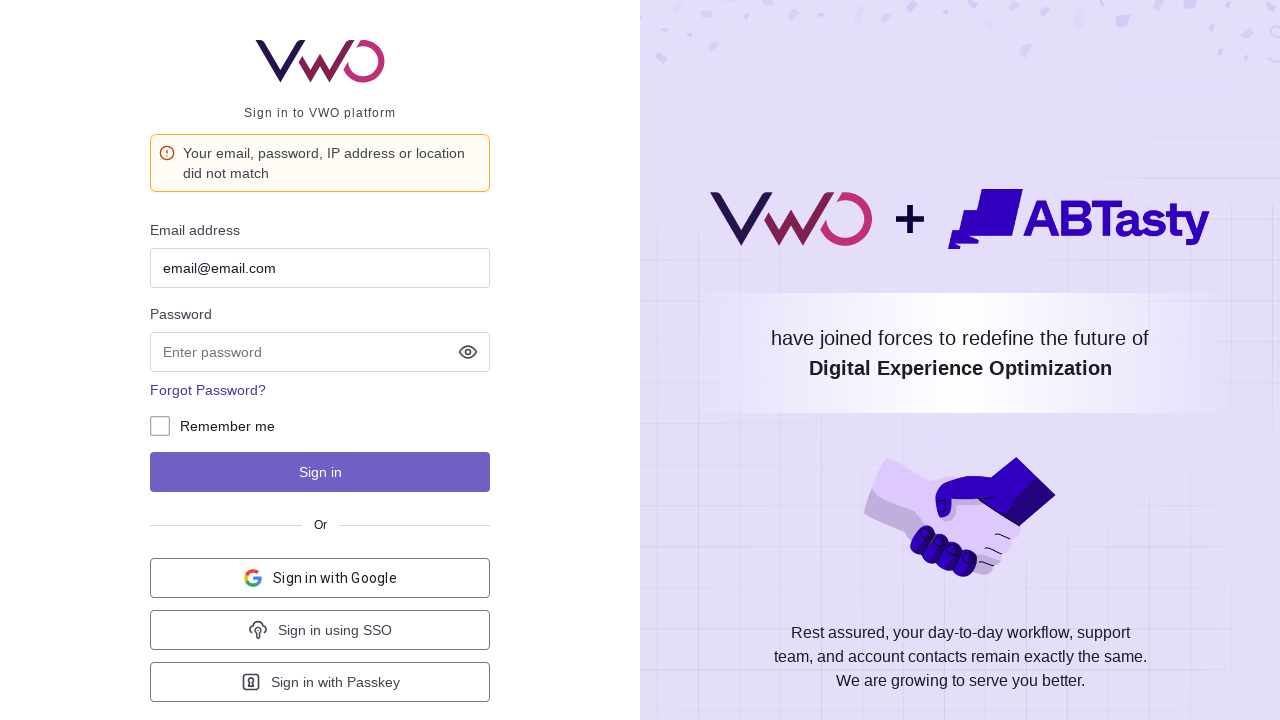

Error message appeared on login page
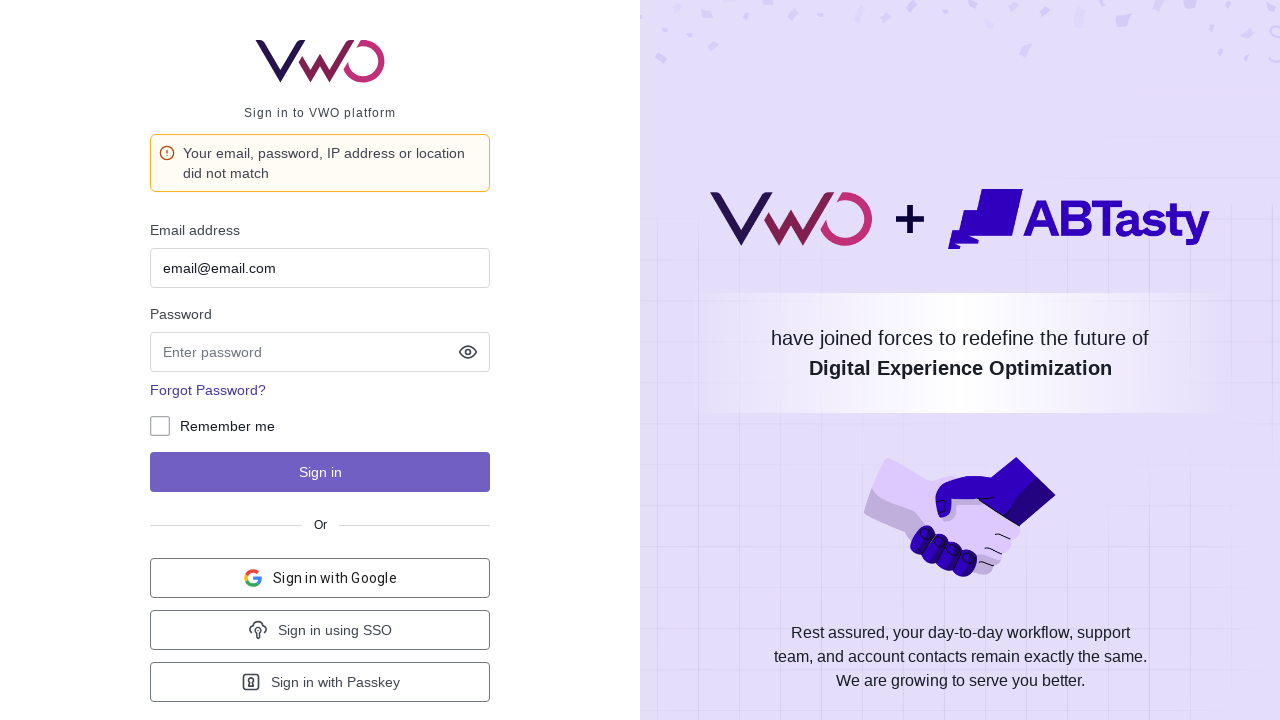

Verified error message: 'Your email, password, IP address or location did not match'
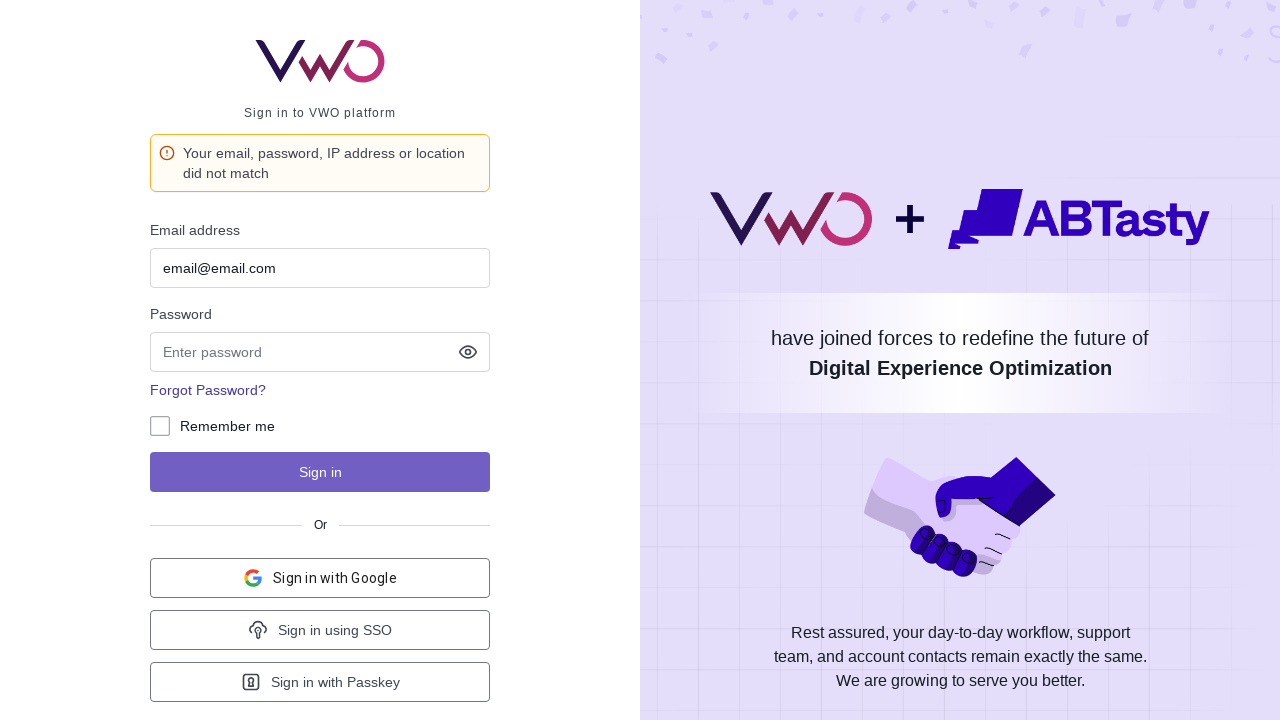

Clicked 'Start a free' link to navigate to free trial page at (397, 582) on text=Start a free
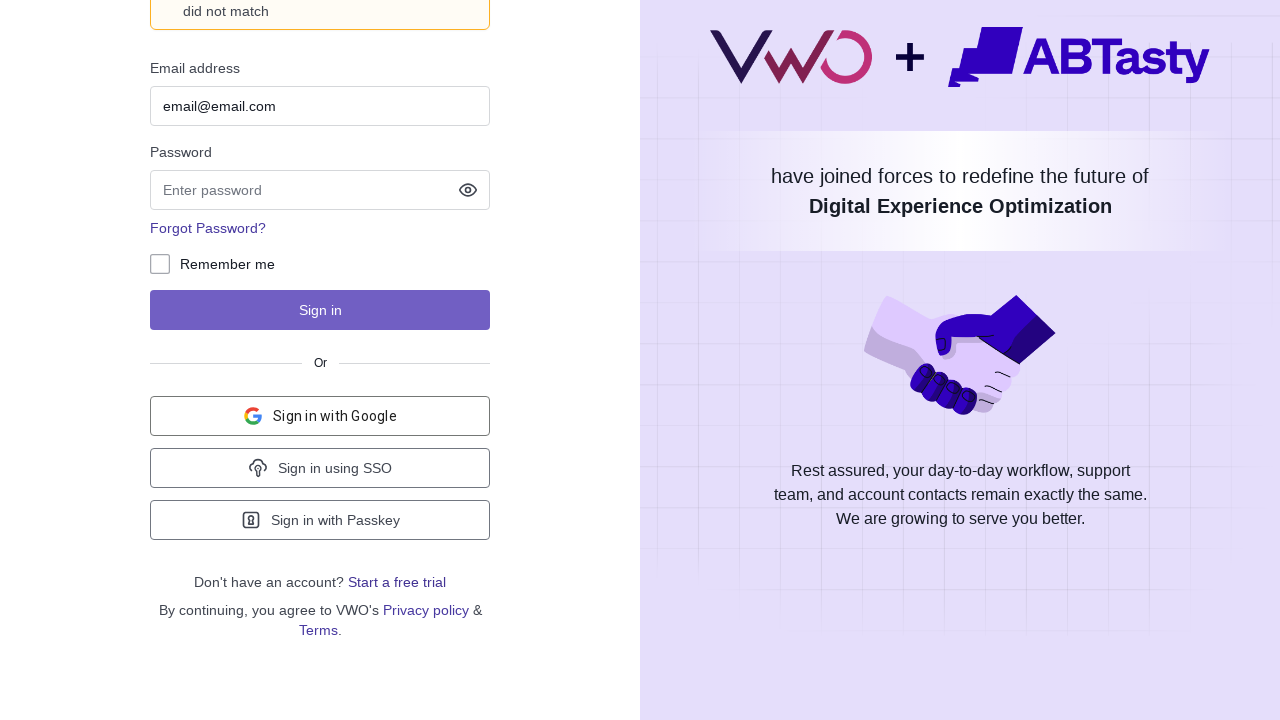

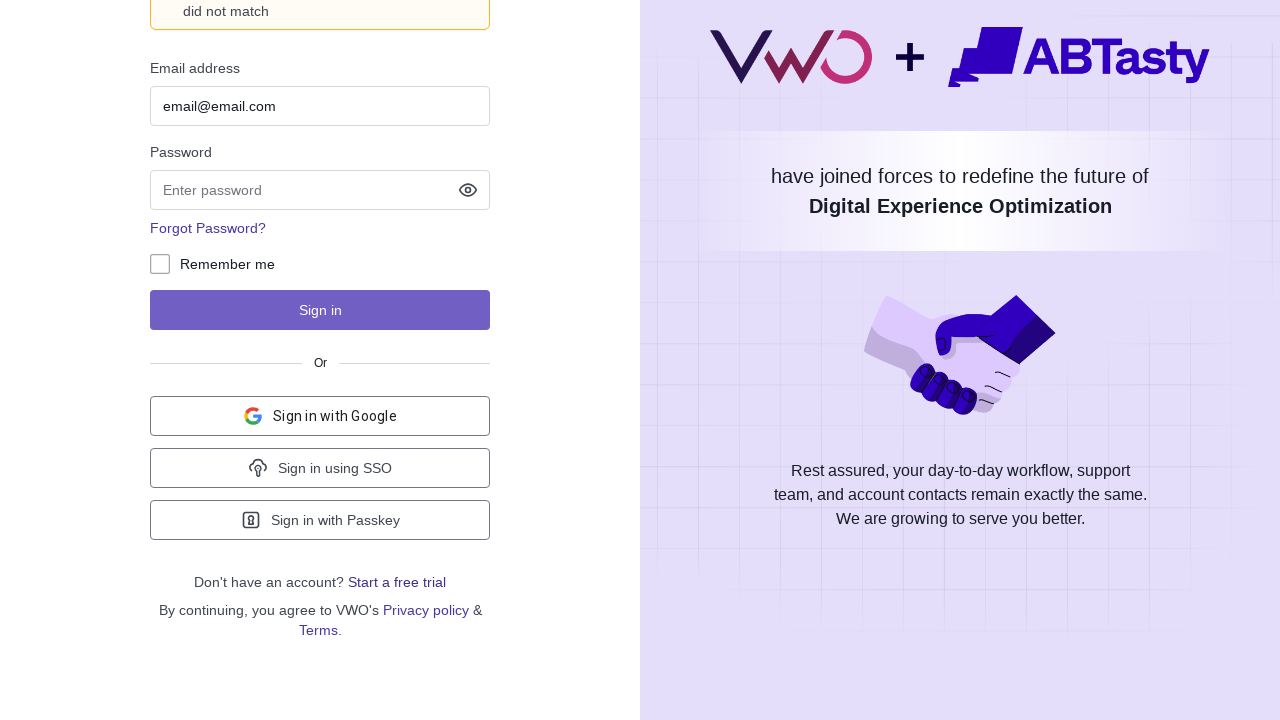